Tests adding products to cart, navigating to checkout, and selecting a product checkbox

Starting URL: https://andreendo.github.io/sample-ui-compras/example.html

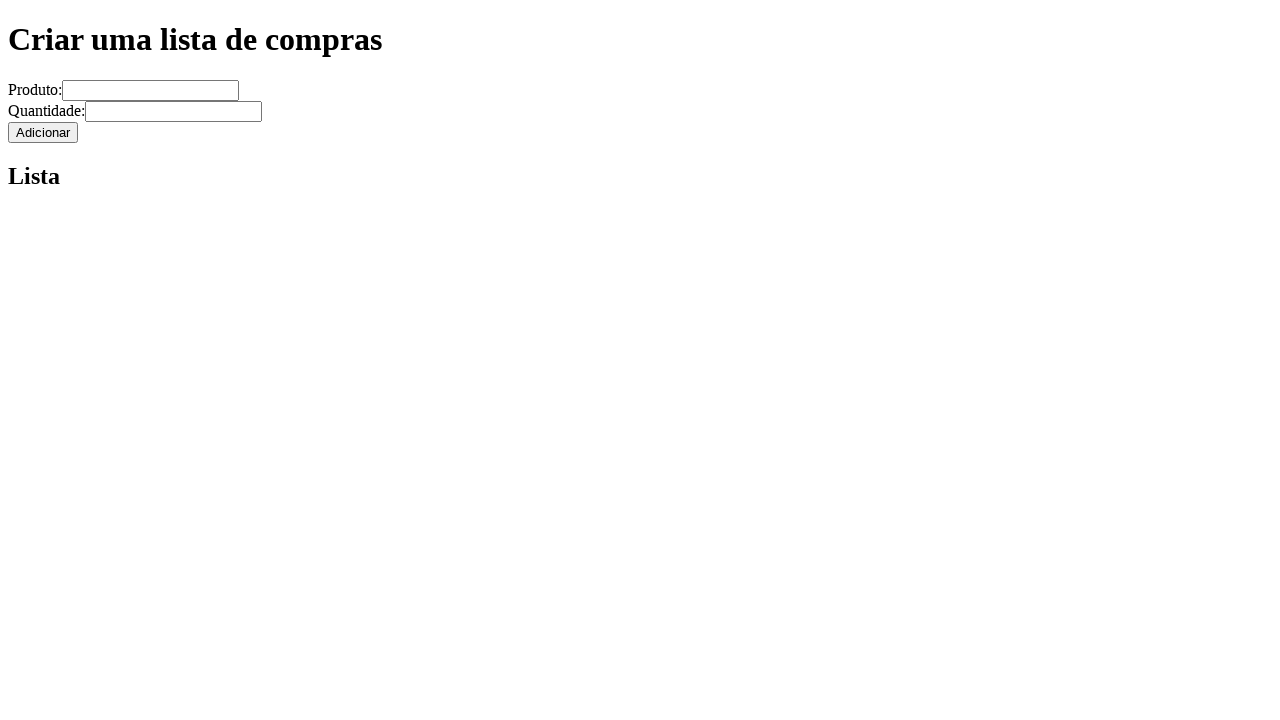

Filled product name field with 'Produto 1' on input[name='produto']
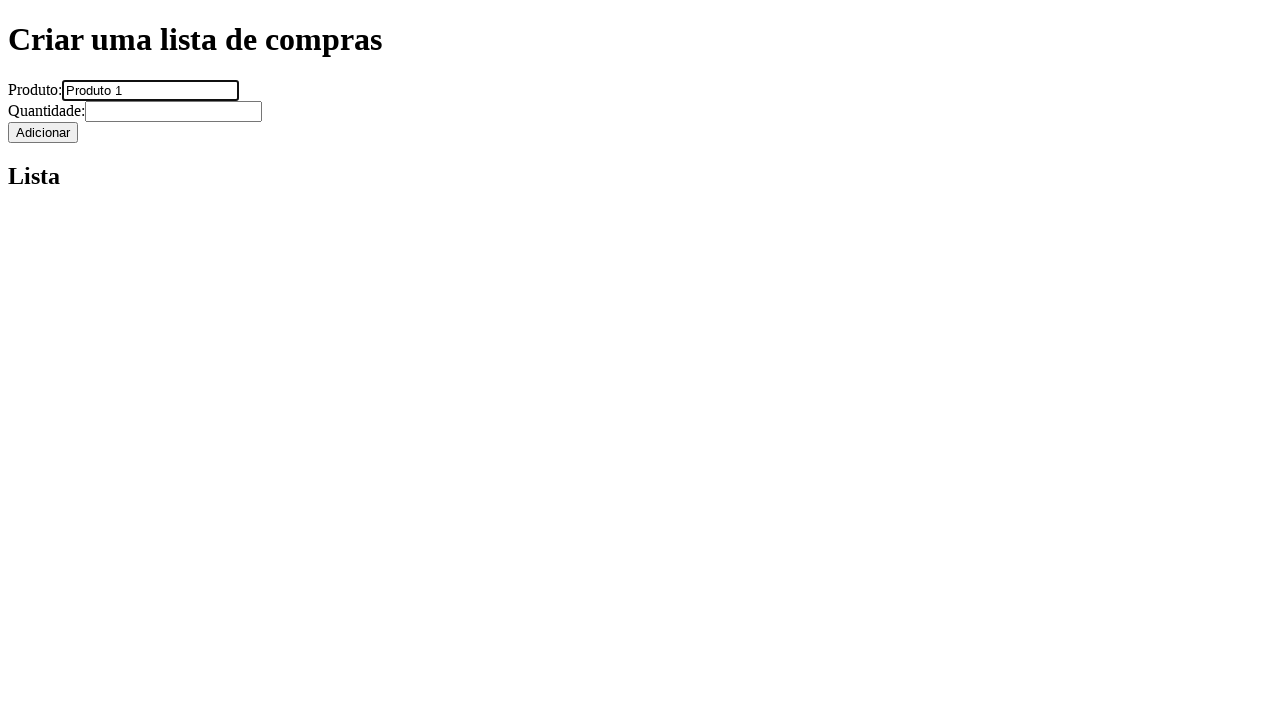

Filled quantity field with '10' on input[name='quantidade']
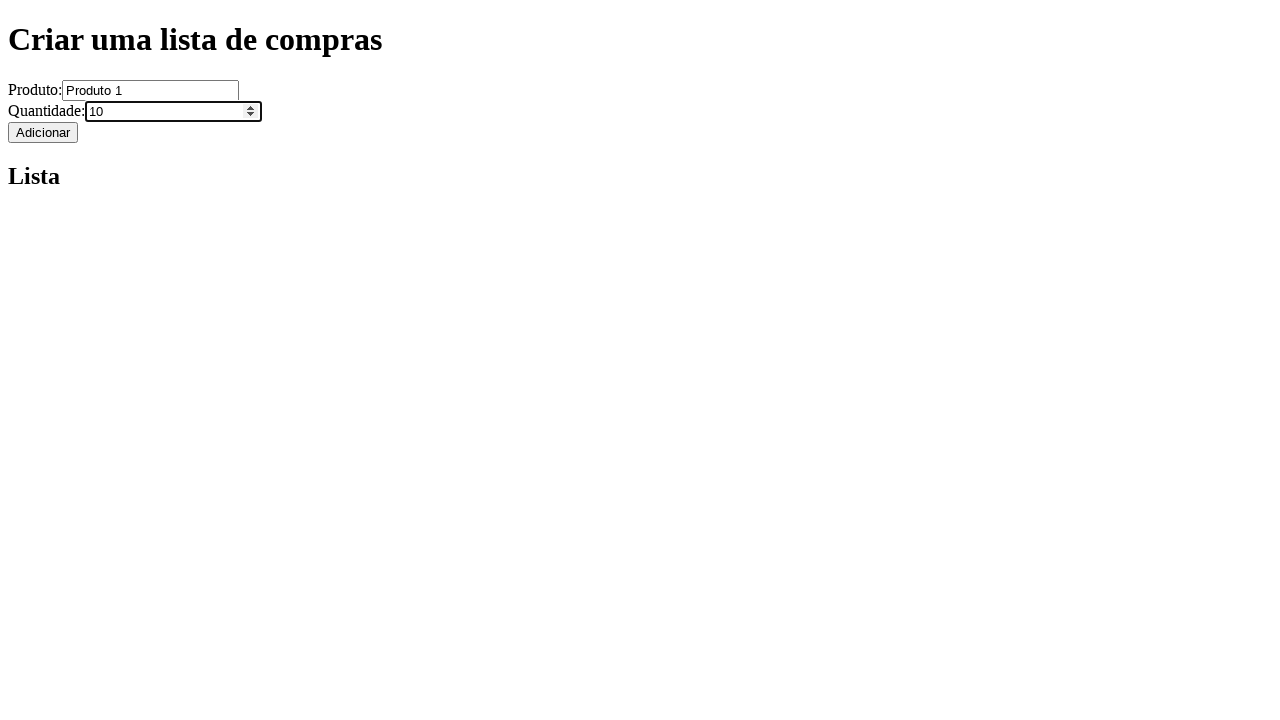

Clicked button to add first product to cart at (43, 132) on xpath=//*[@id='root']/div/form/input
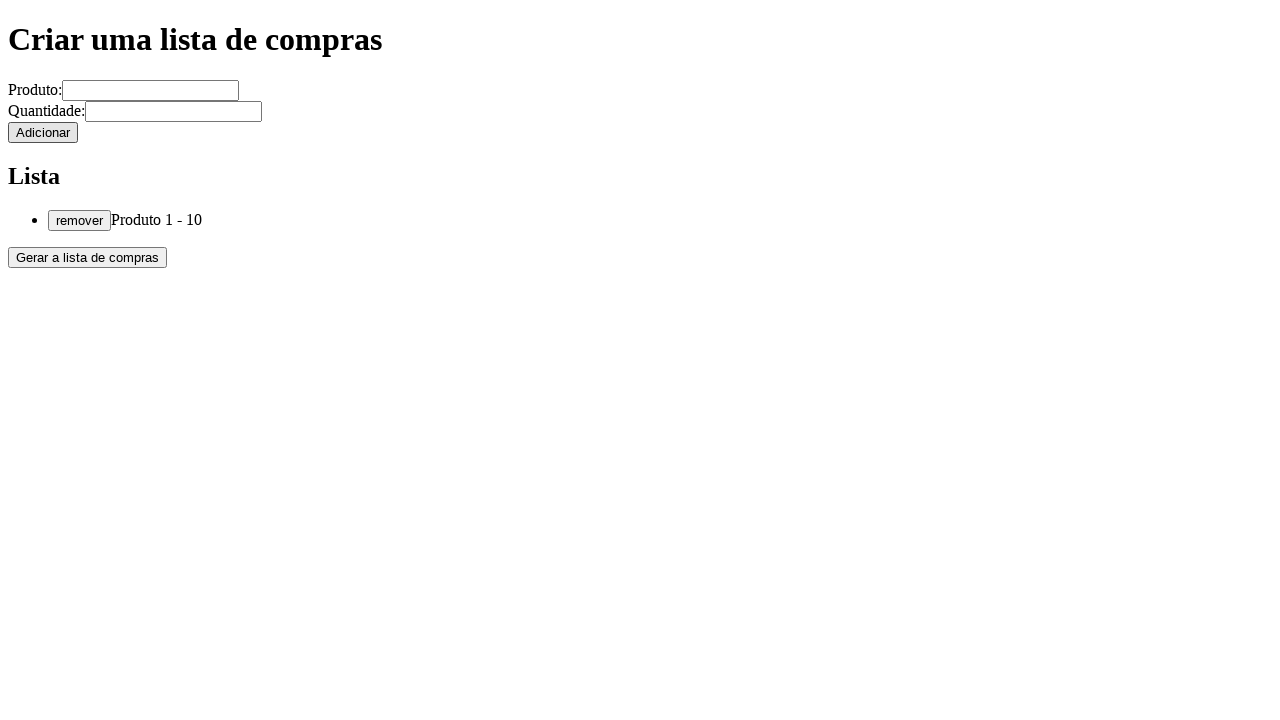

Filled product name field with 'Produto 2' on input[name='produto']
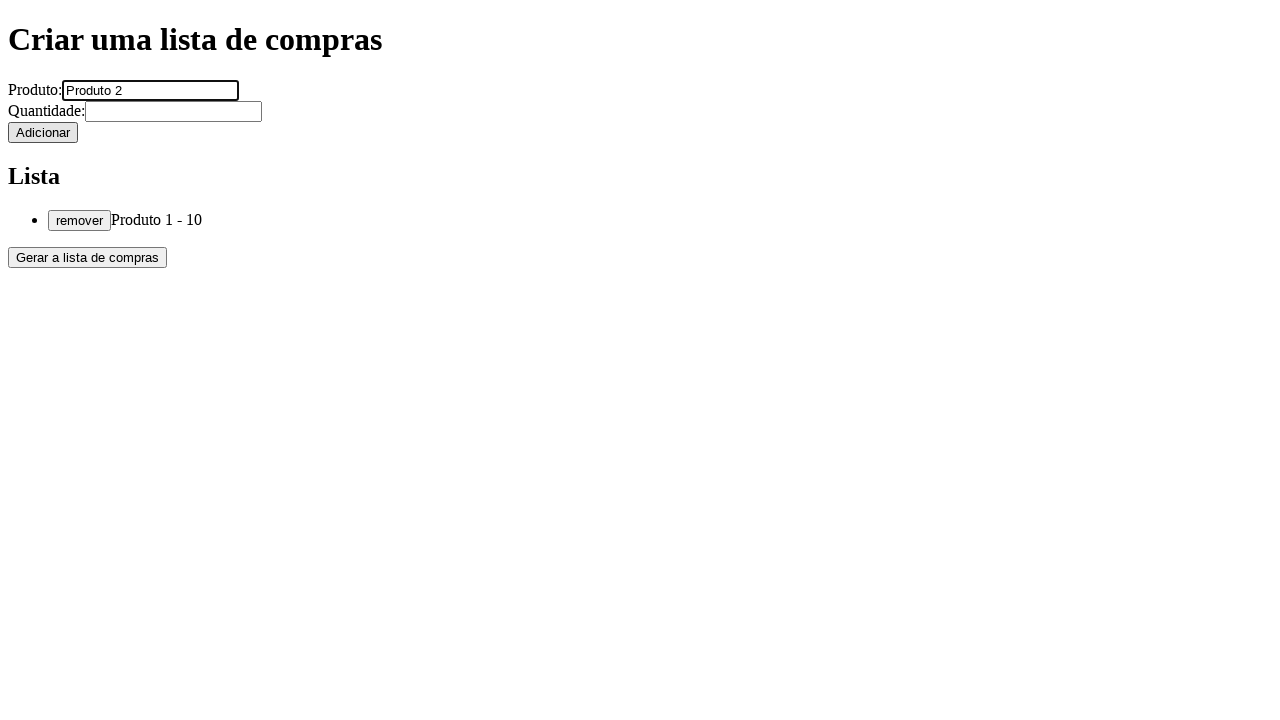

Filled quantity field with '20' on input[name='quantidade']
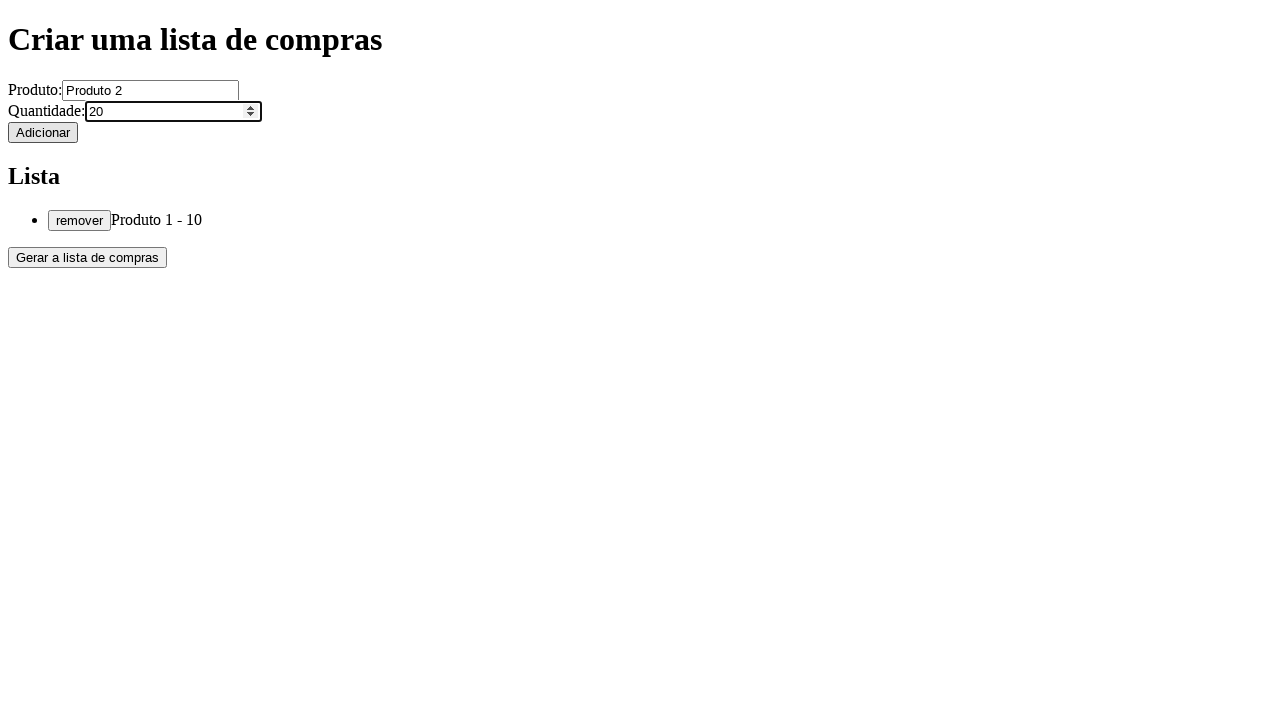

Clicked button to add second product to cart at (43, 132) on xpath=//*[@id='root']/div/form/input
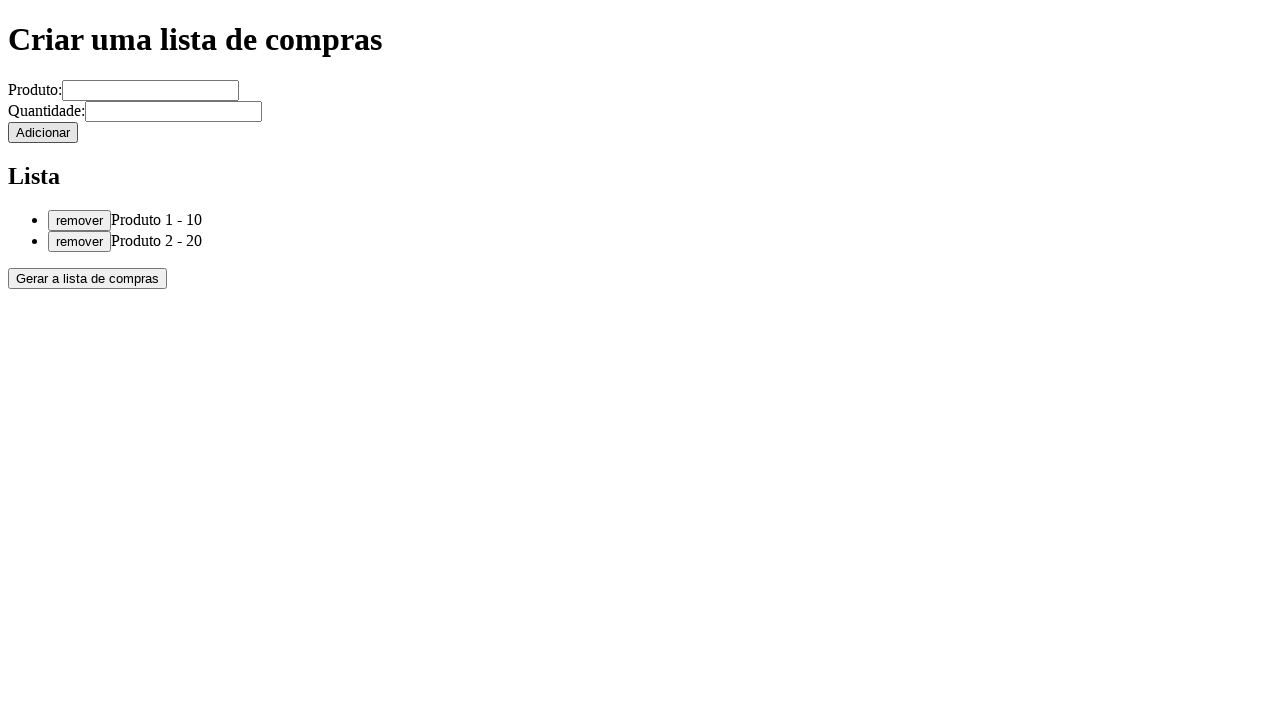

Filled product name field with 'Produto 3' on input[name='produto']
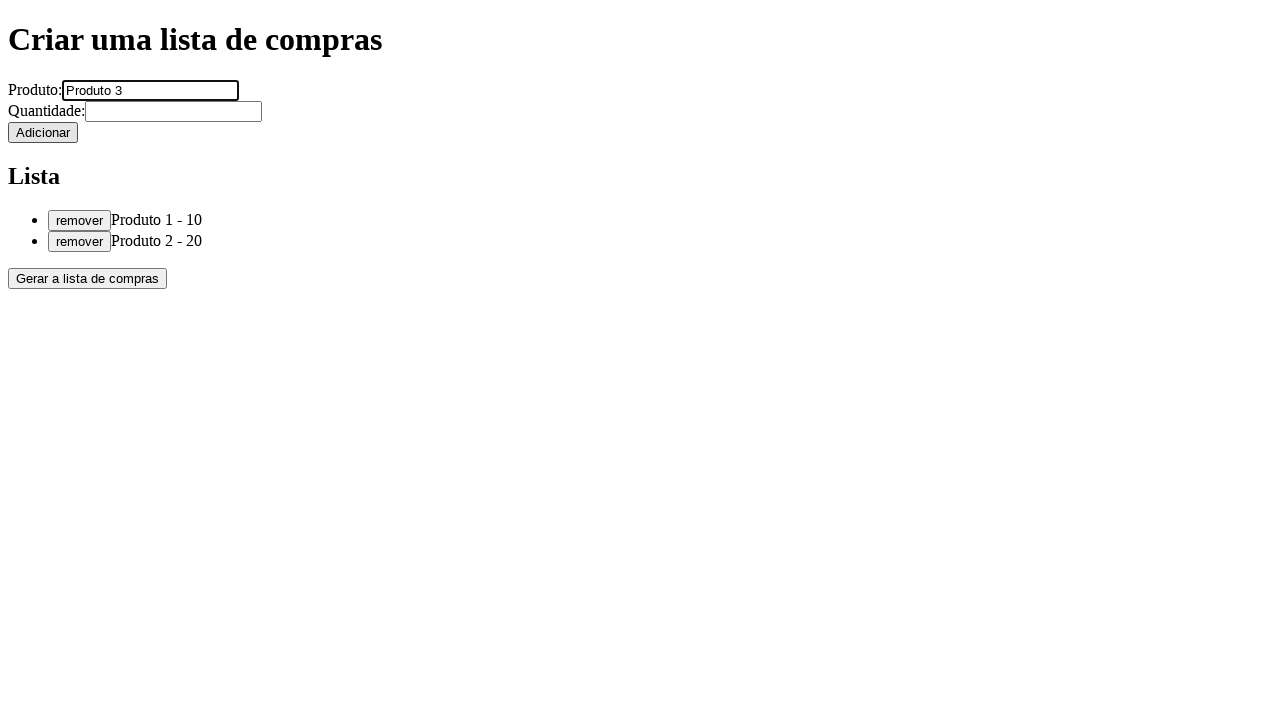

Filled quantity field with '30' on input[name='quantidade']
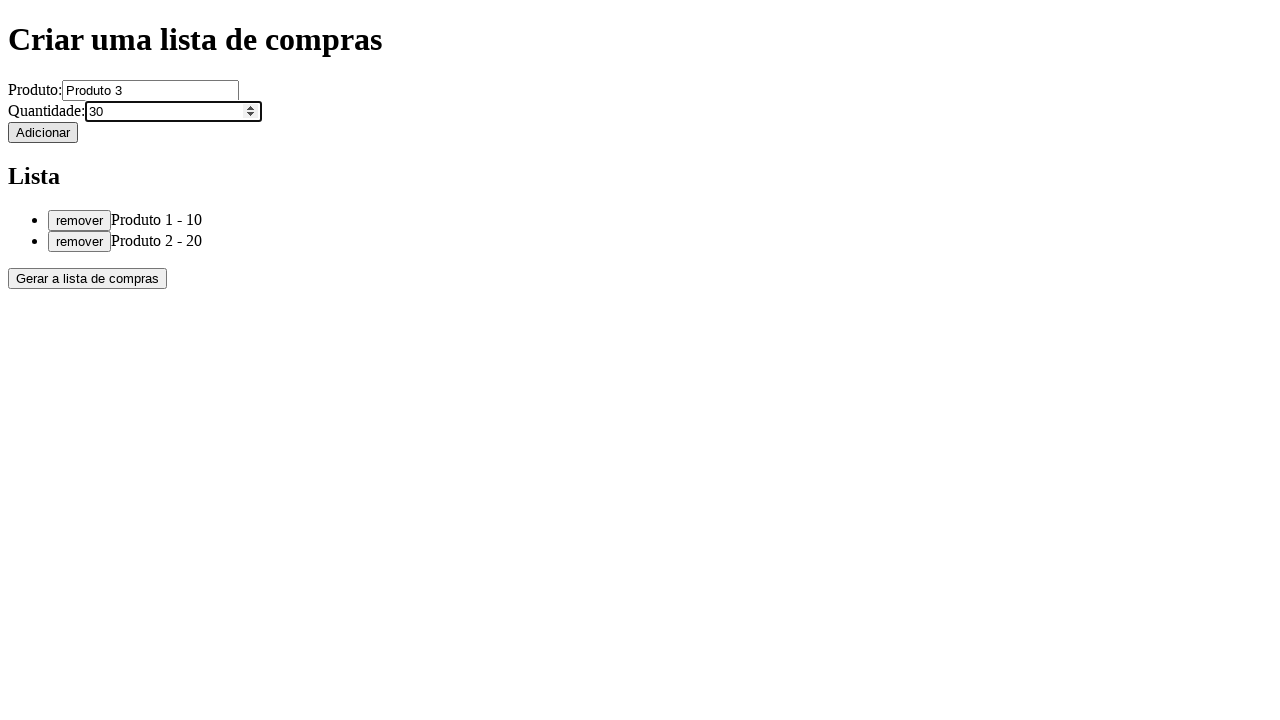

Clicked button to add third product to cart at (43, 132) on xpath=//*[@id='root']/div/form/input
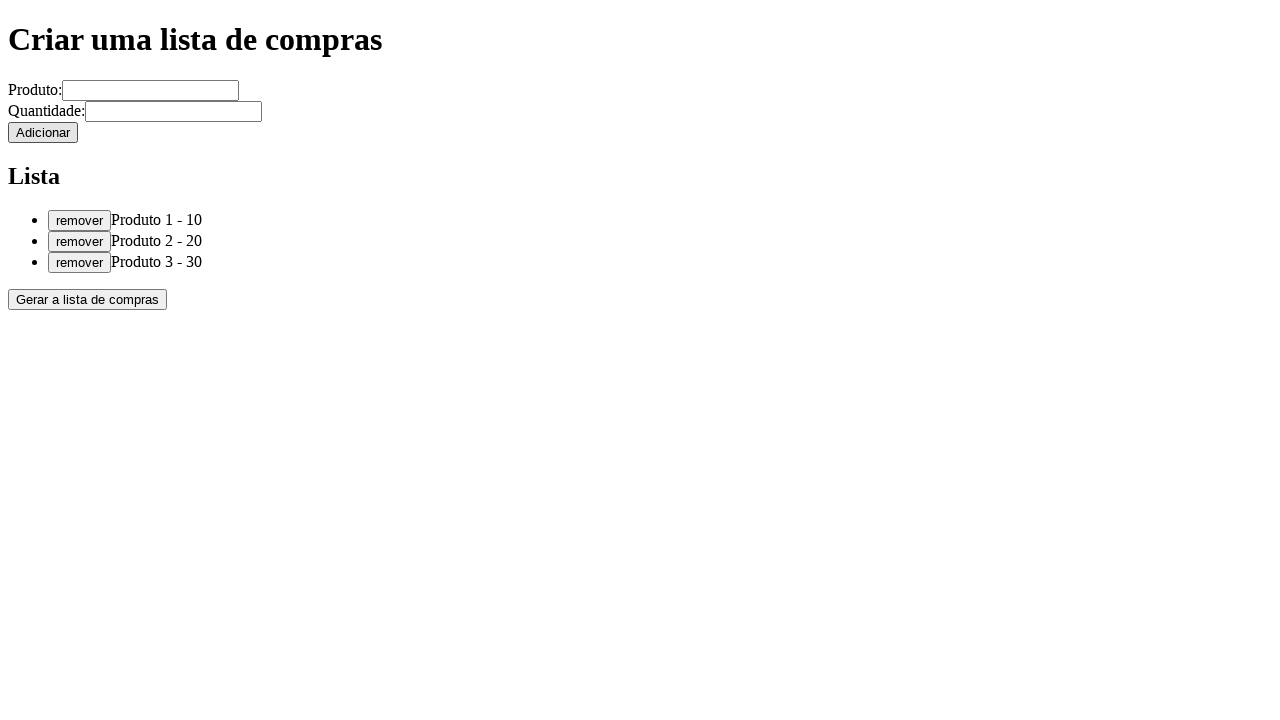

Clicked button to proceed to checkout page at (88, 299) on xpath=//*[@id='root']/div/div/button
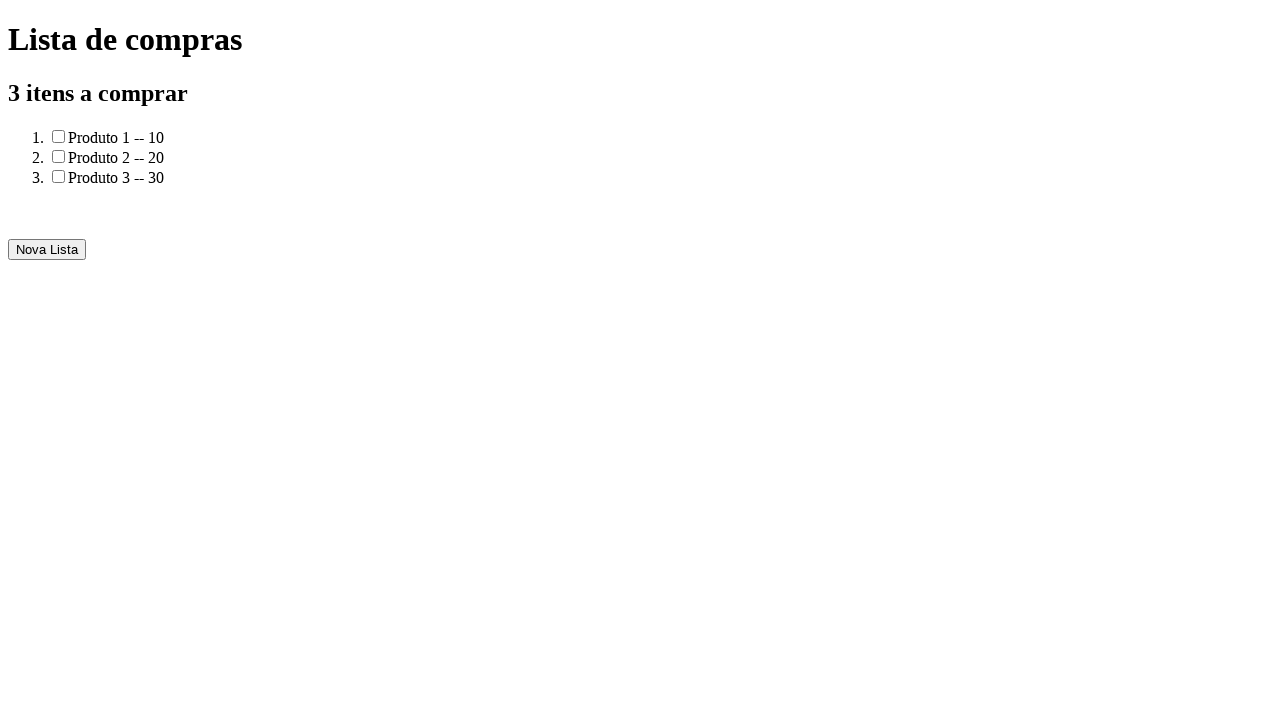

Verified heading displays '3 itens a comprar'
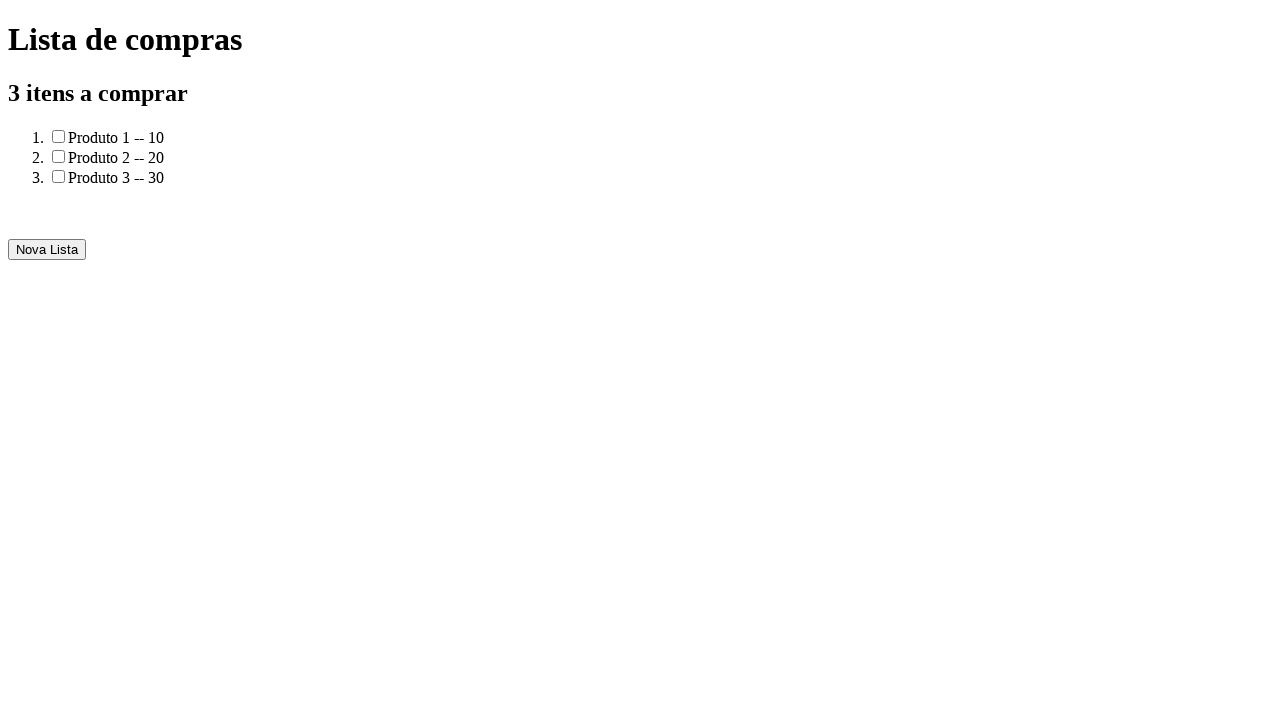

Clicked checkbox for Produto 2:20 at (58, 156) on xpath=//*[@id='Produto 2:20']
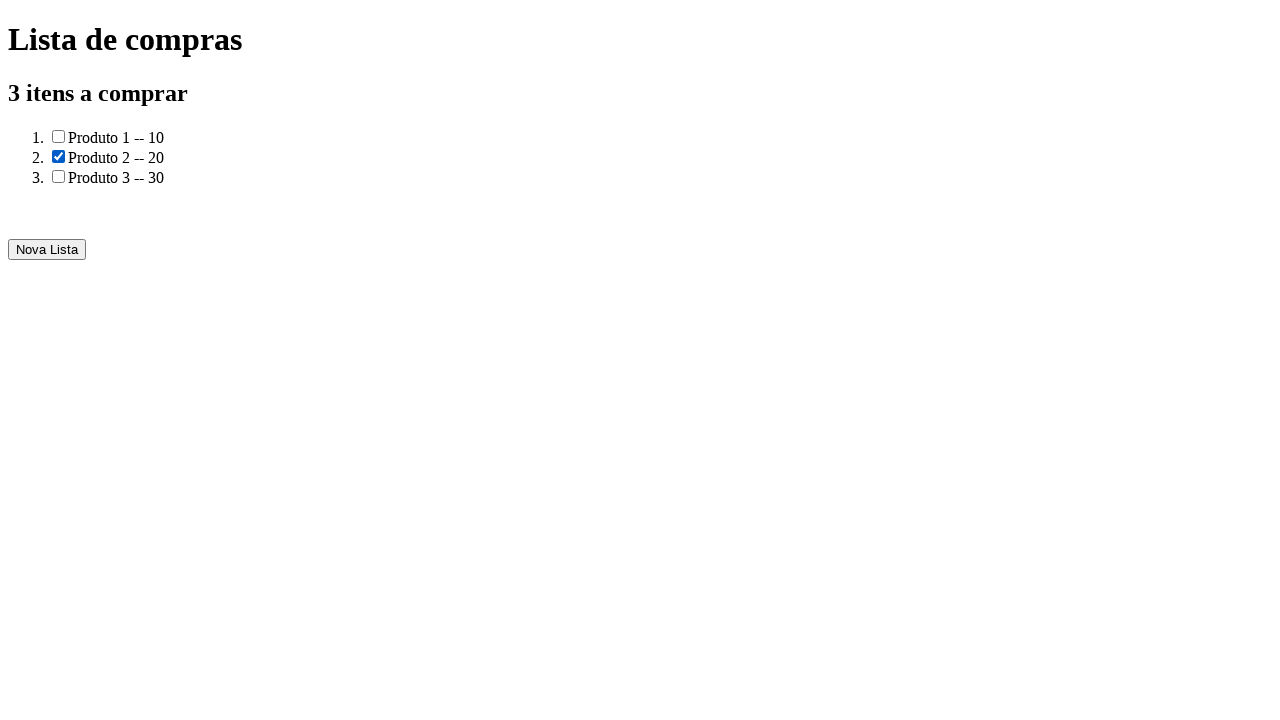

Verified that Produto 2:20 checkbox is checked
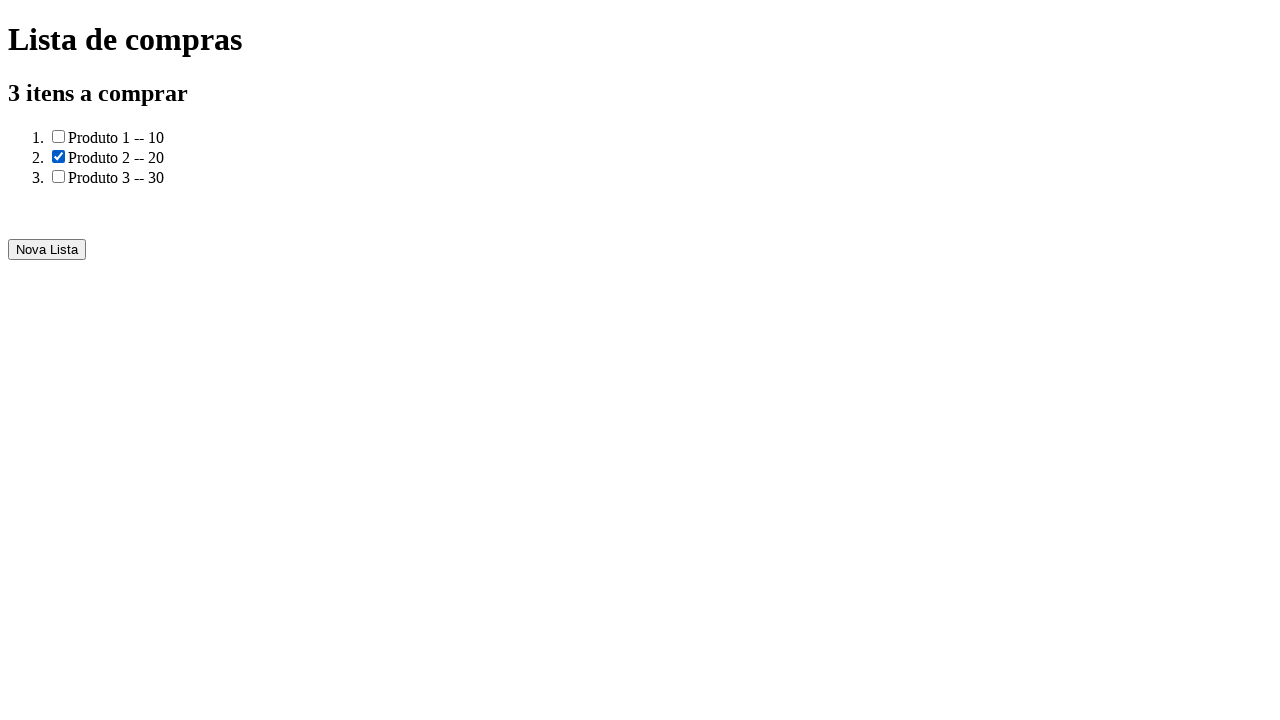

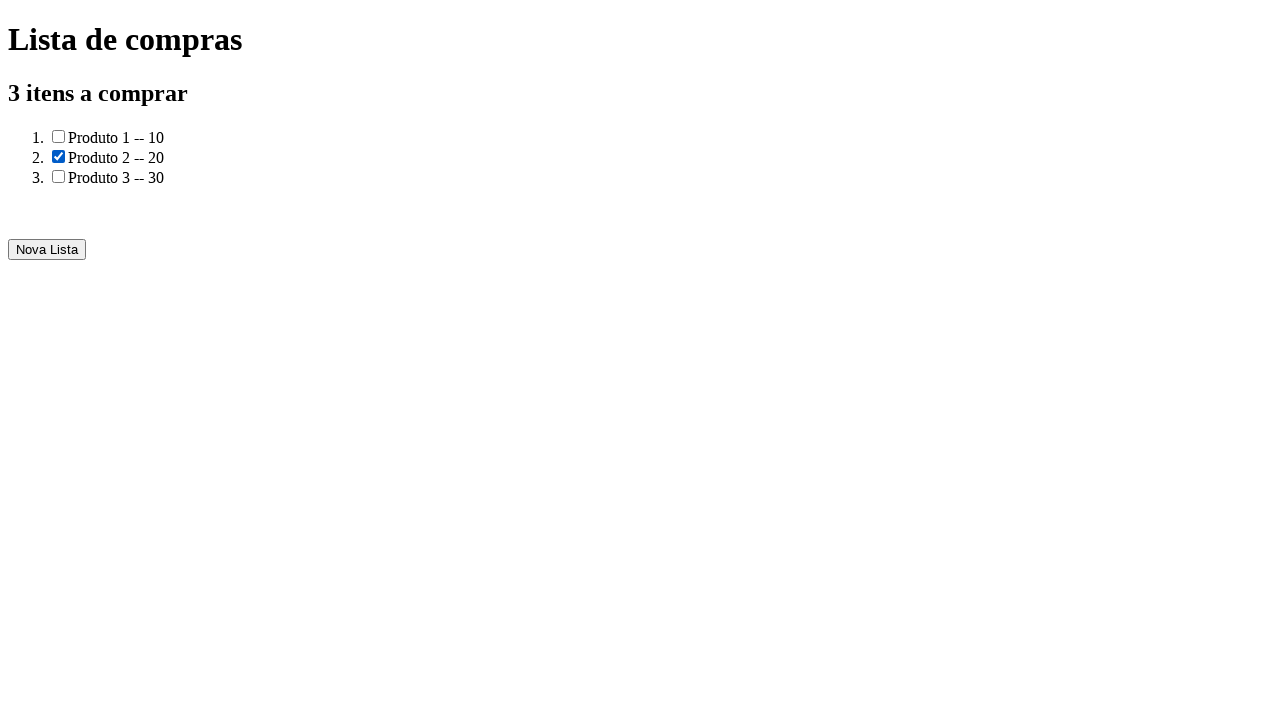